Tests JavaScript alert box functionality by triggering an alert and accepting it

Starting URL: https://the-internet.herokuapp.com/javascript_alerts

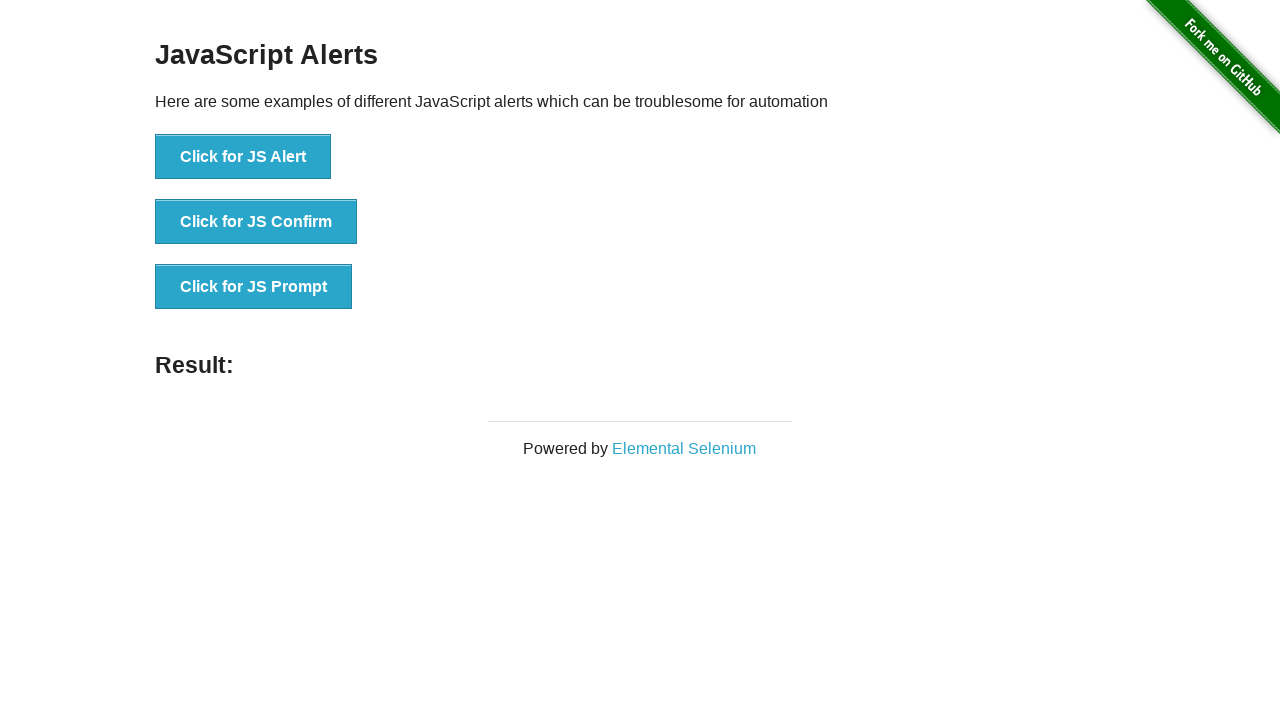

Clicked button to trigger JavaScript alert at (243, 157) on button[onclick="jsAlert()"]
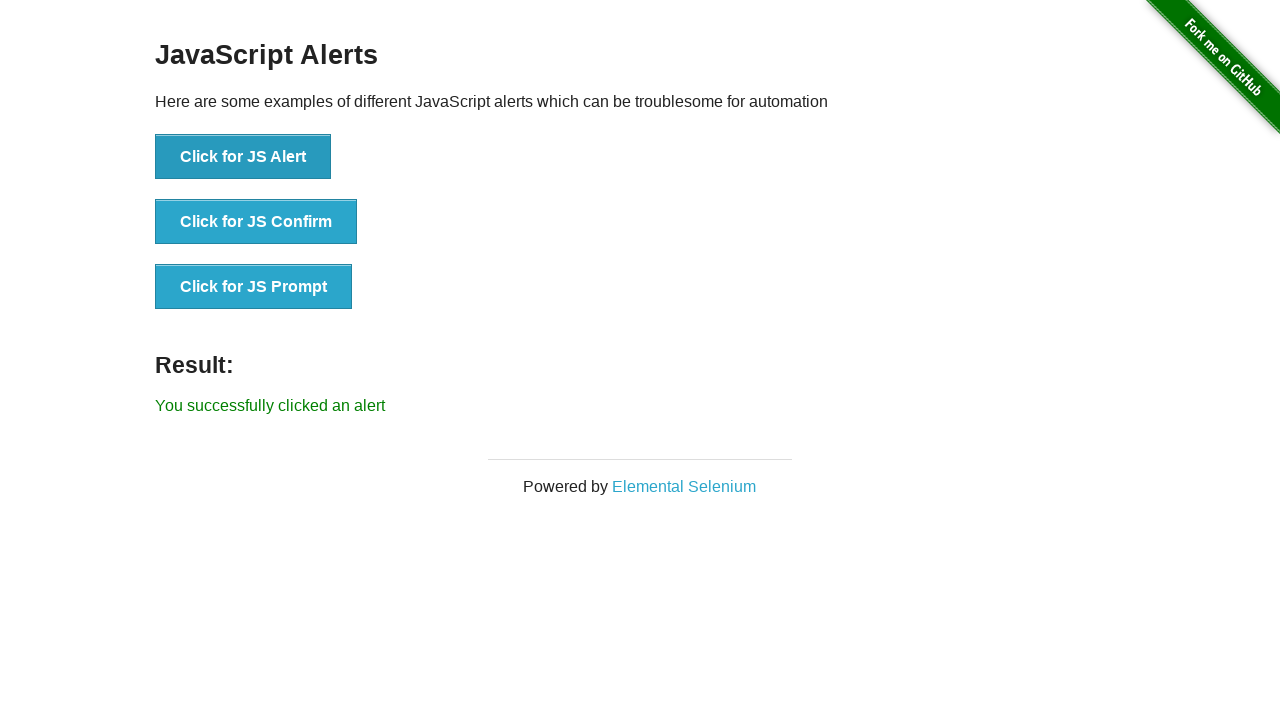

Set up dialog handler to accept alerts
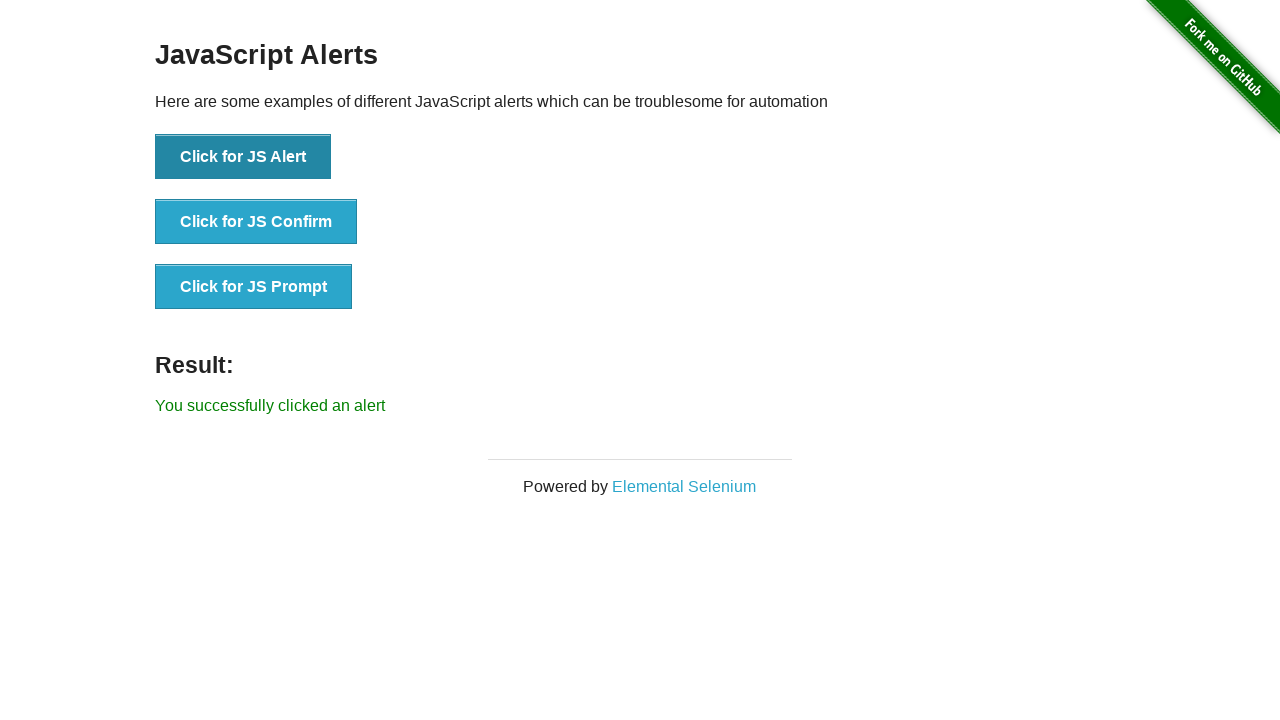

Clicked button to trigger alert and accepted it at (243, 157) on button[onclick="jsAlert()"]
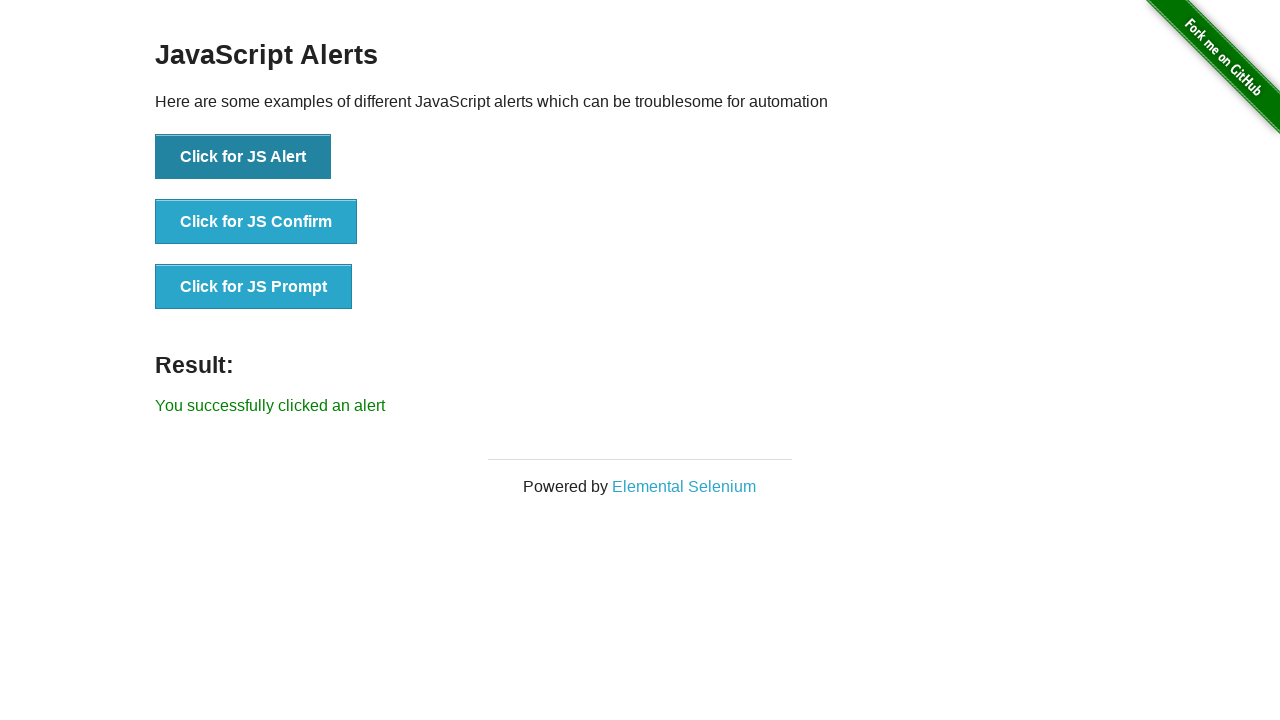

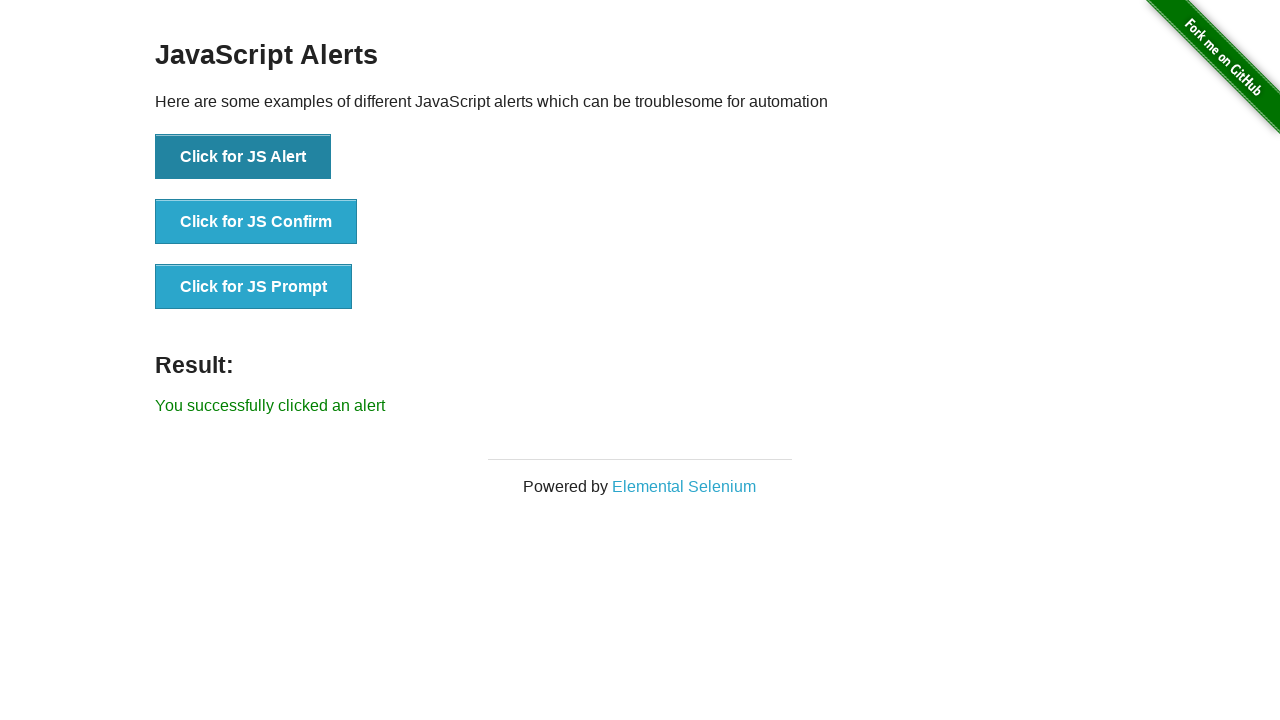